Tests the search functionality on OpenCart demo site by entering a search term and submitting the search form using the Enter key.

Starting URL: http://opencart.abstracta.us/

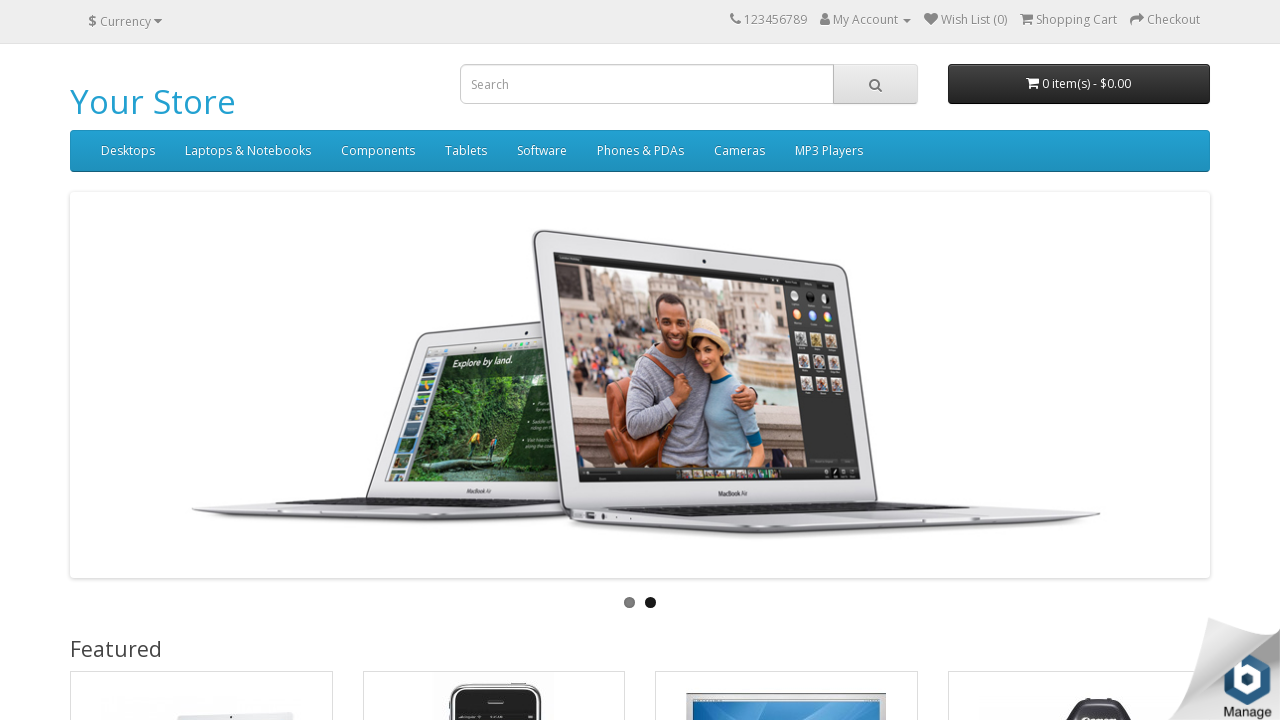

Navigated to OpenCart demo site
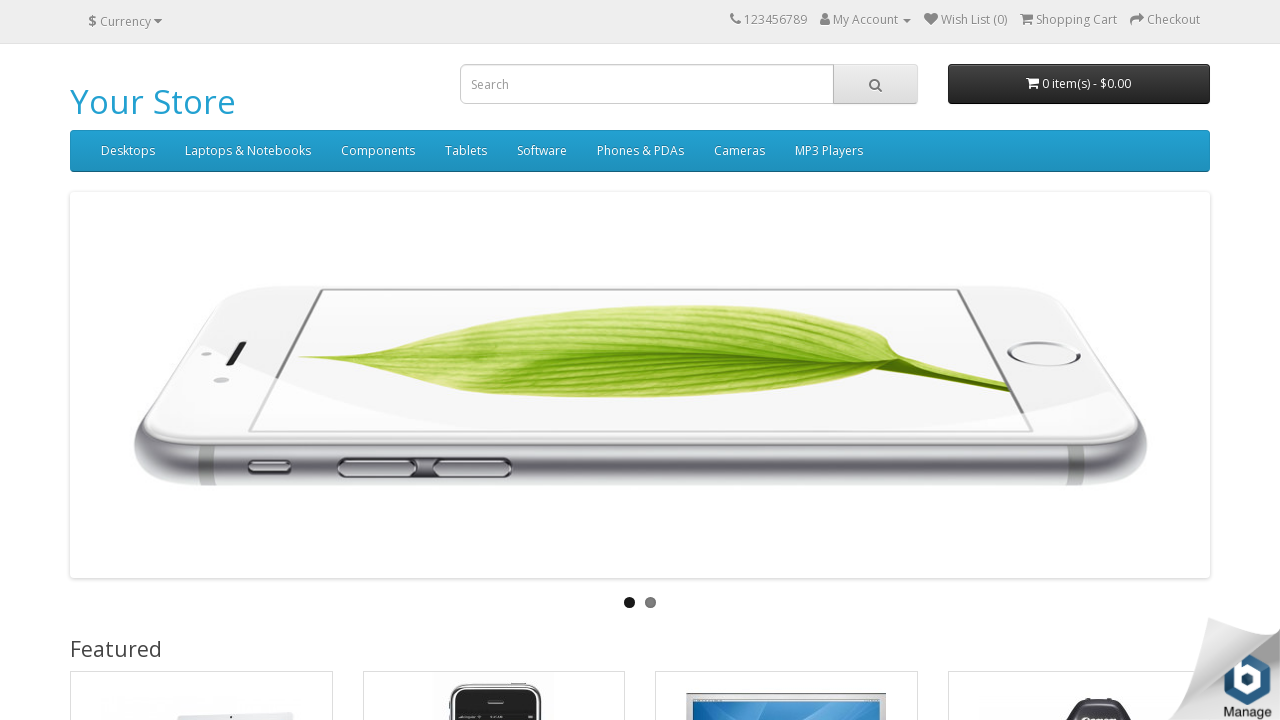

Filled search field with 'laptop' on #search input
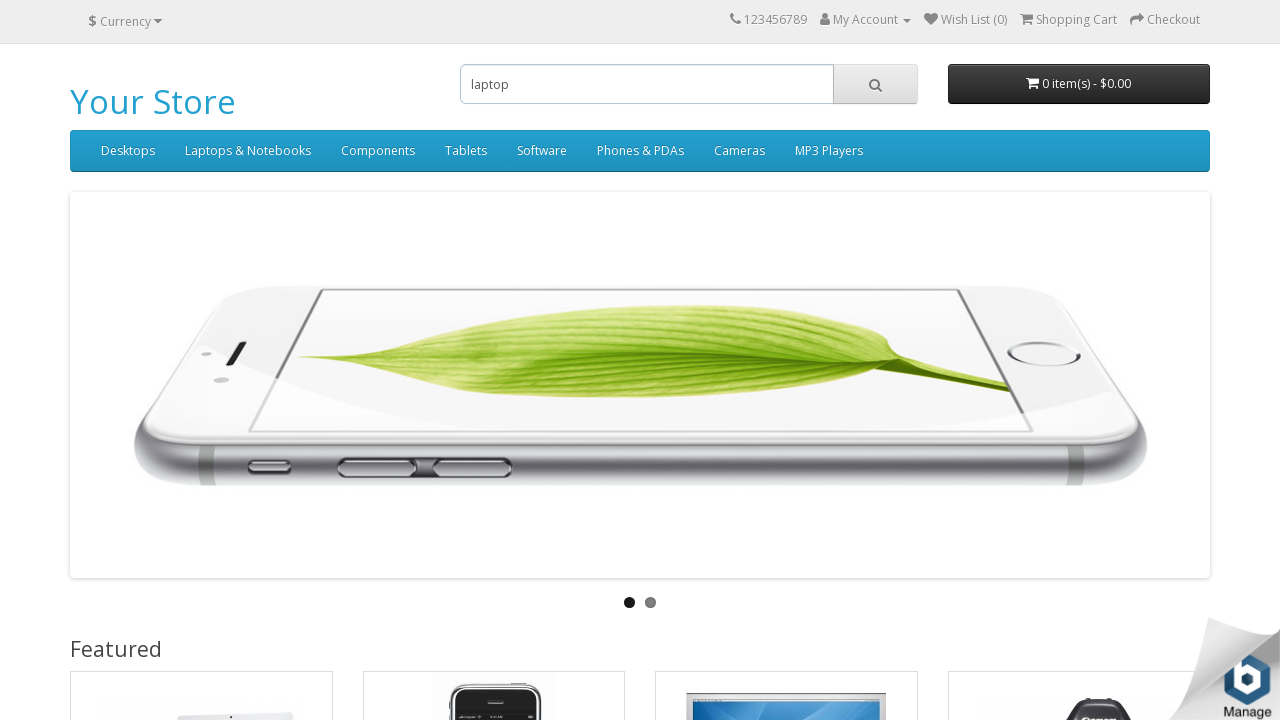

Pressed Enter to submit search form on #search input
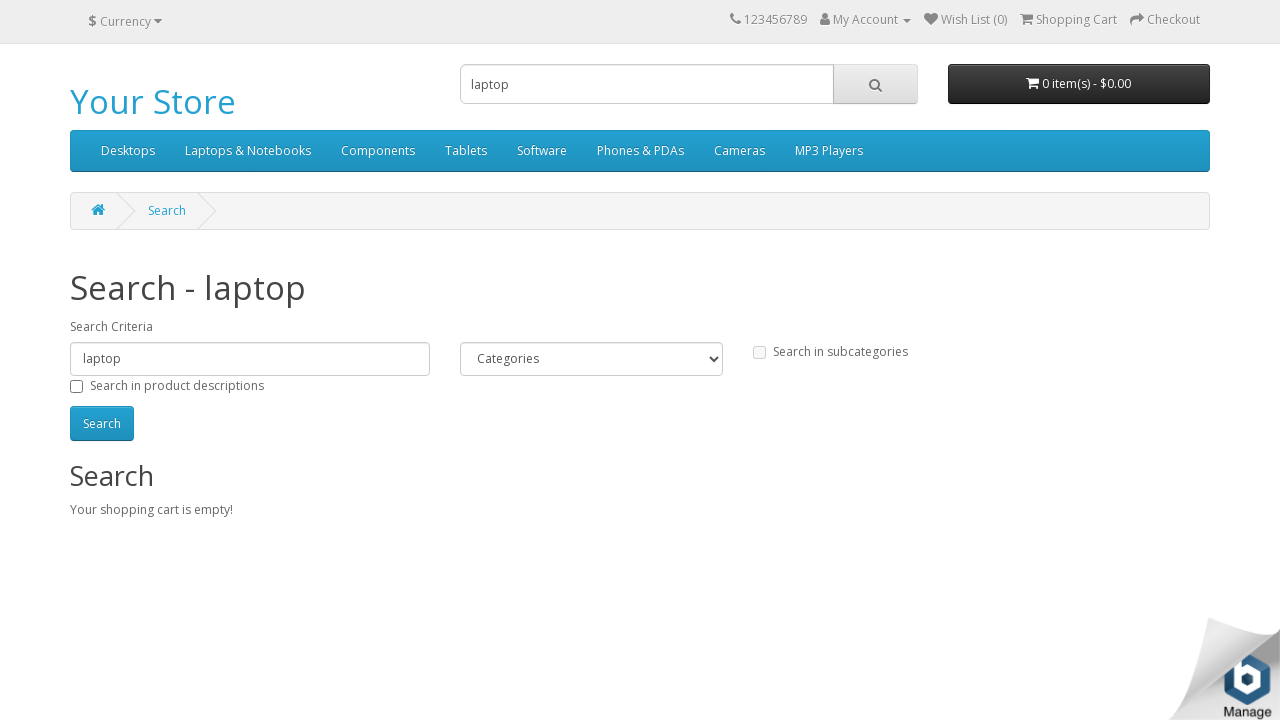

Search results loaded and network idle
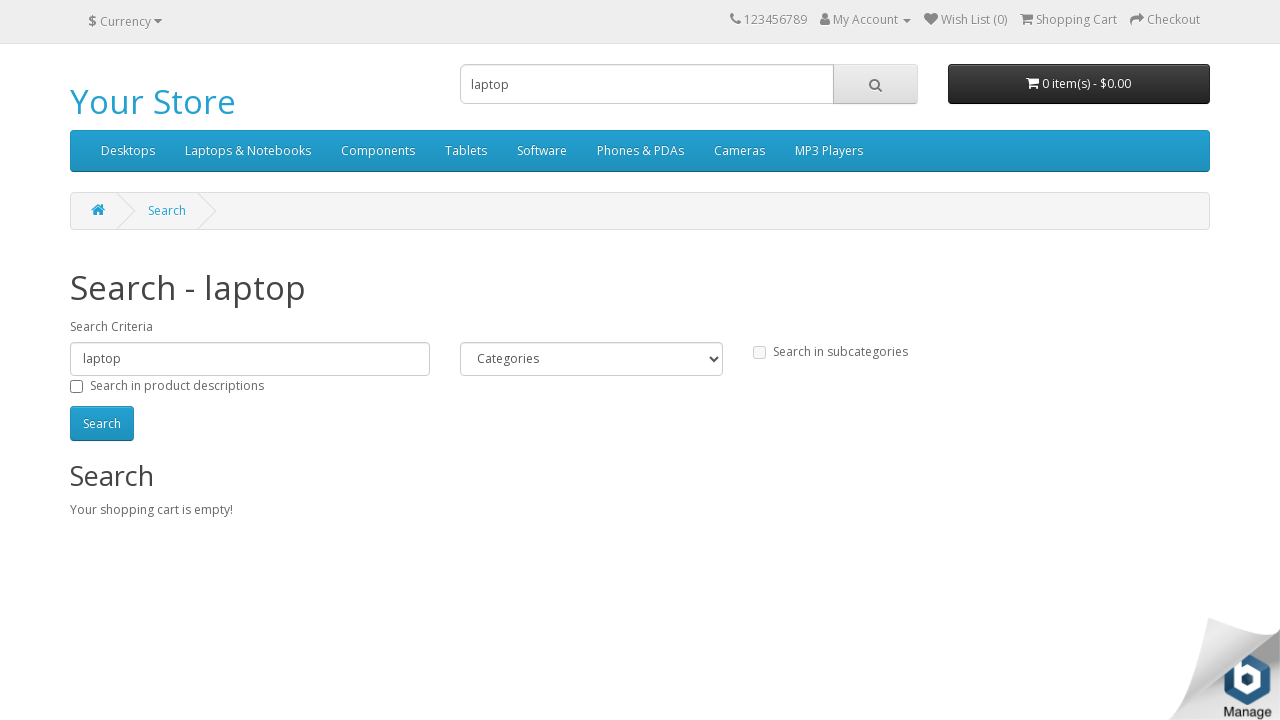

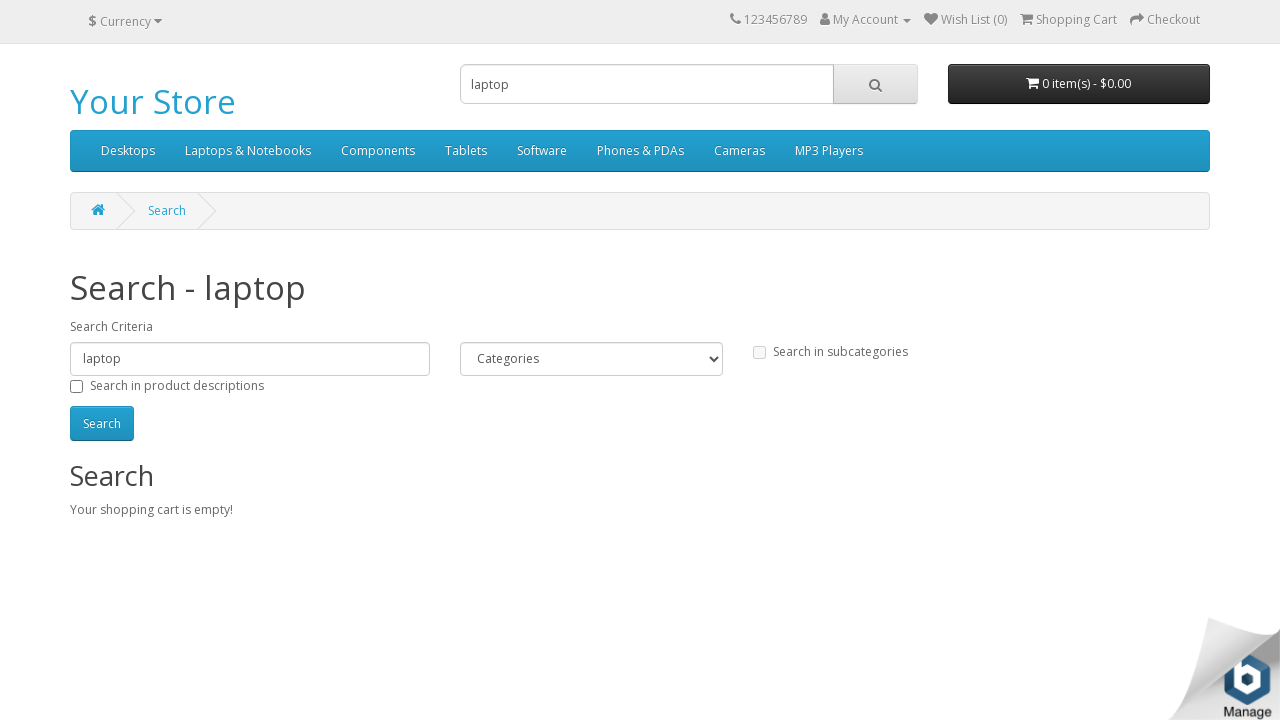